Tests iframe interaction by locating and filling username/password fields inside an iframe and clicking the login button on a demo page.

Starting URL: https://demoapps.qspiders.com/ui/frames?sublist=0

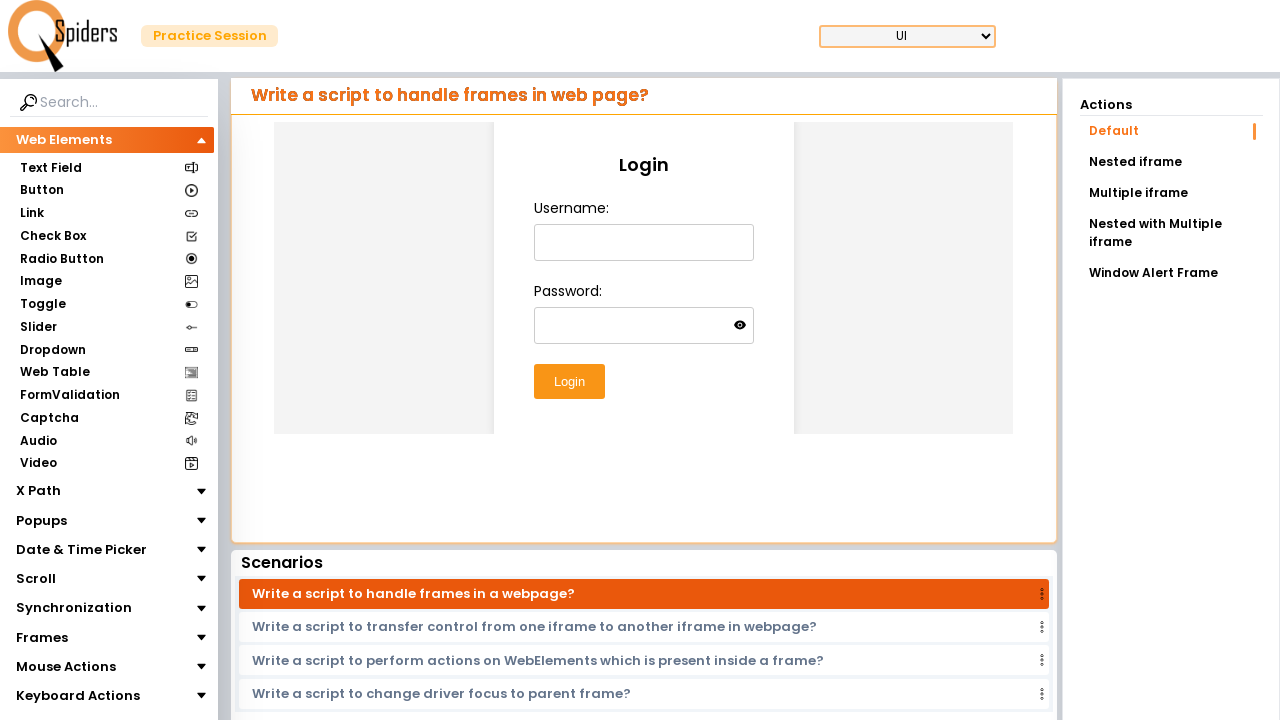

Filled username field 'Son' inside iframe on iframe.w-full.h-96 >> internal:control=enter-frame >> xpath=//input[@name="usern
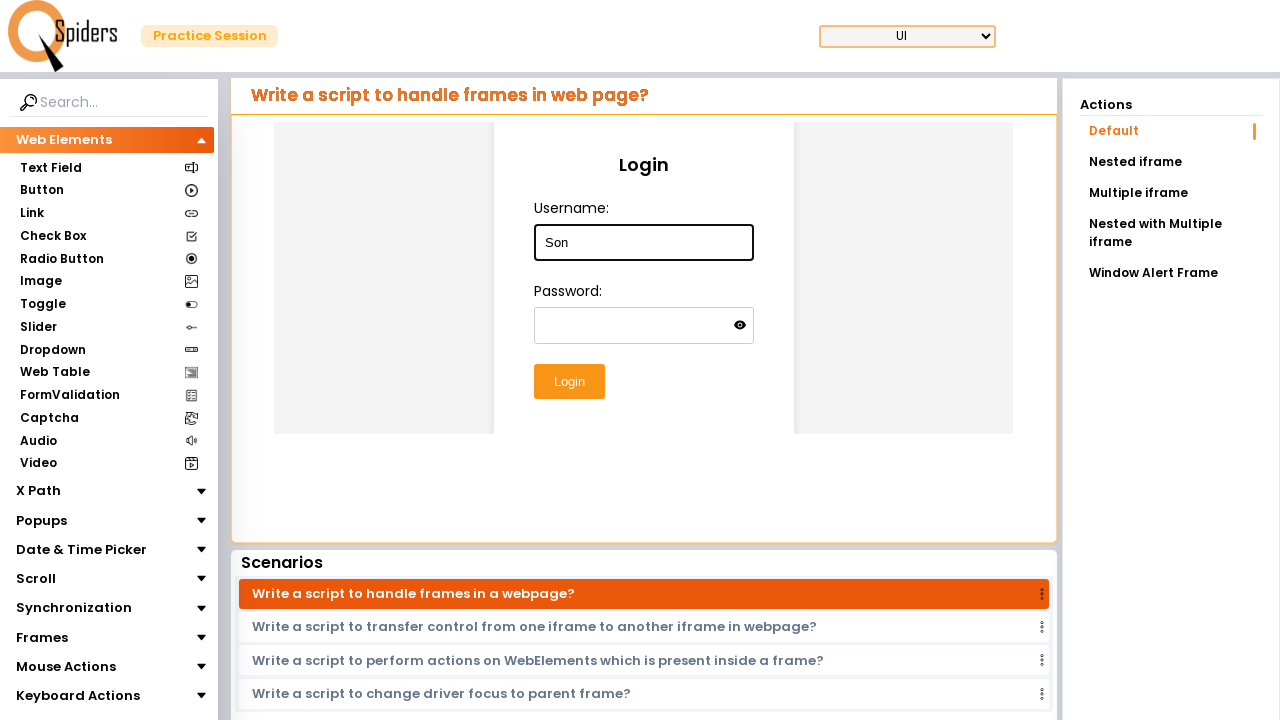

Filled password field 'Goku' inside iframe on iframe.w-full.h-96 >> internal:control=enter-frame >> #password
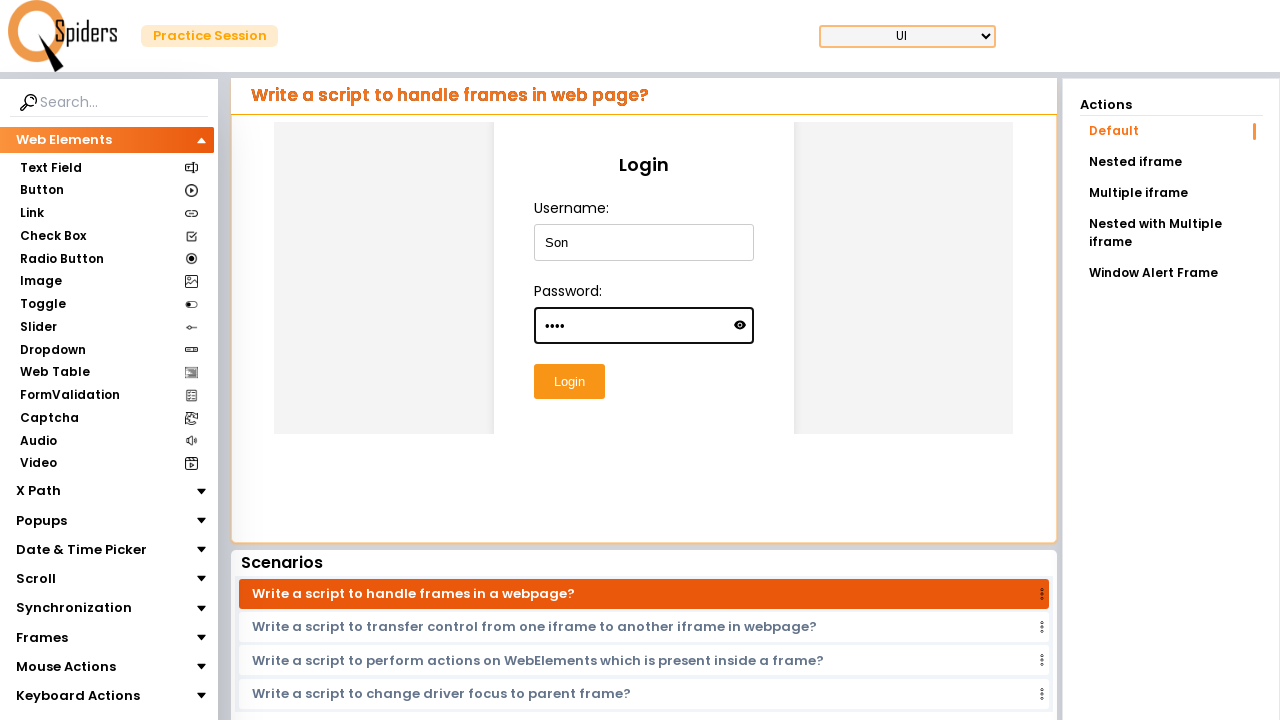

Clicked Login button inside iframe at (569, 382) on iframe.w-full.h-96 >> internal:control=enter-frame >> internal:role=button[name=
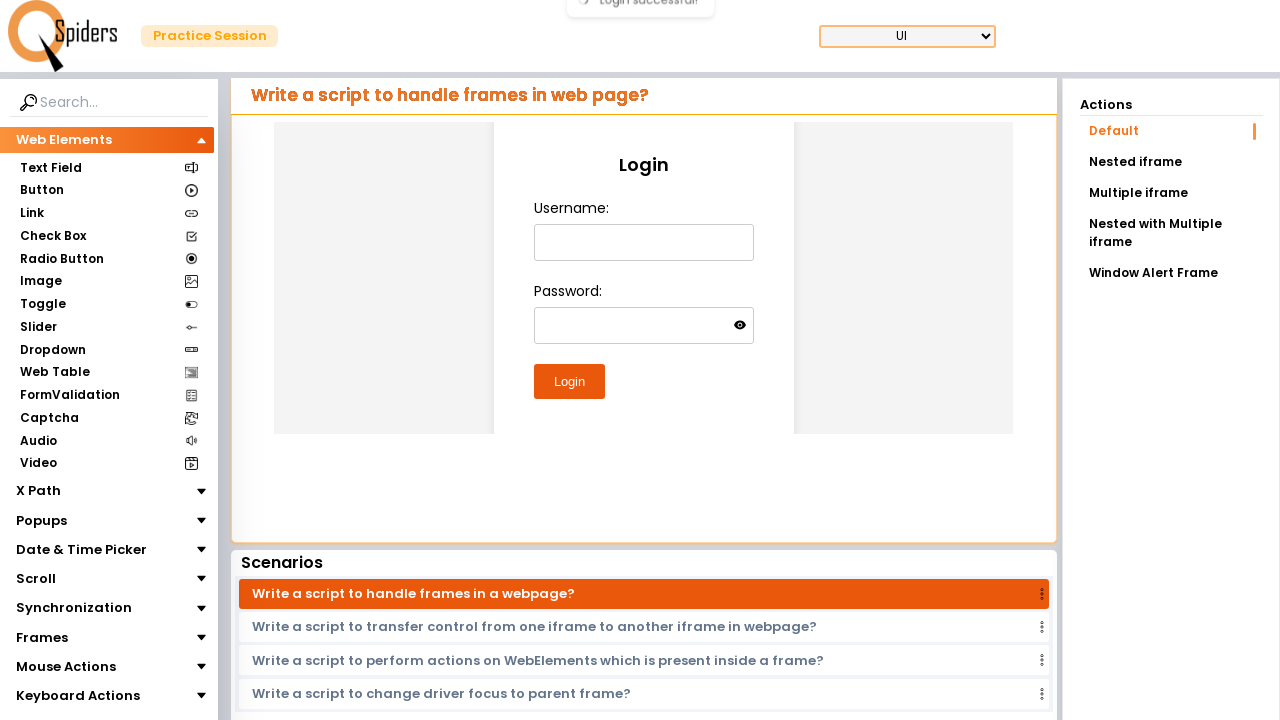

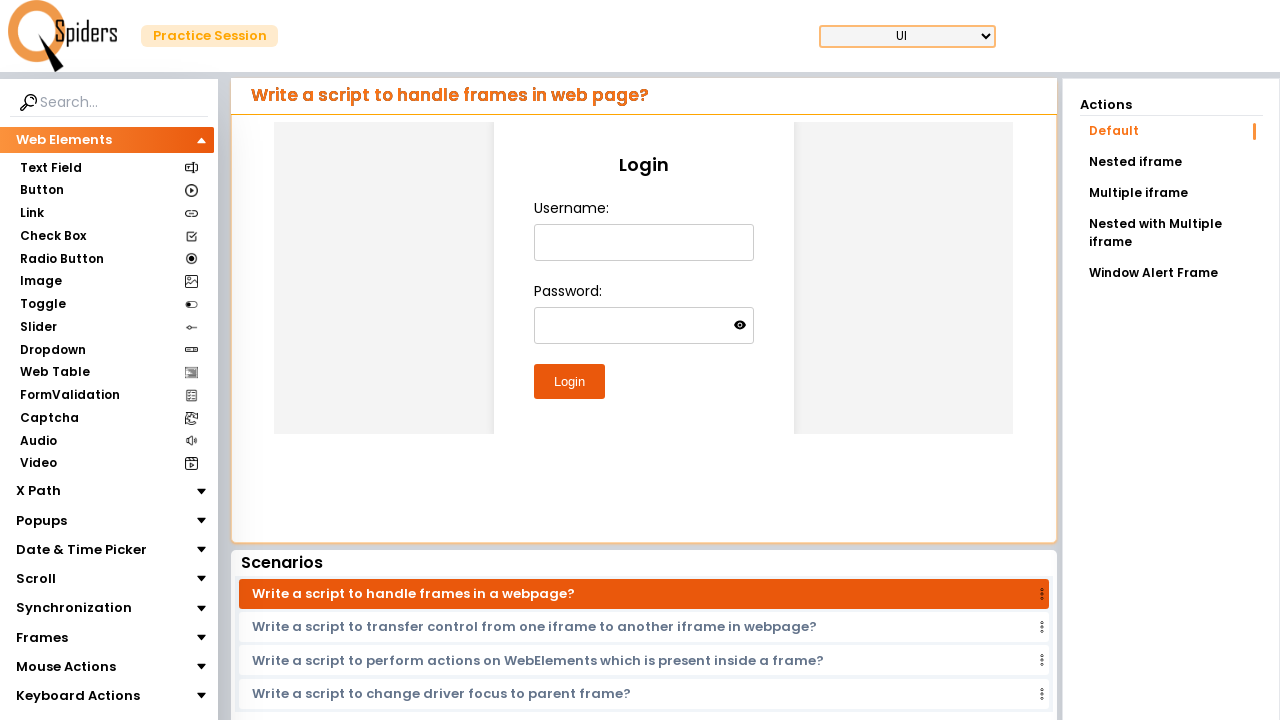